Tests the search functionality by searching for "phone" and verifying that search results are displayed

Starting URL: https://www.testotomasyonu.com

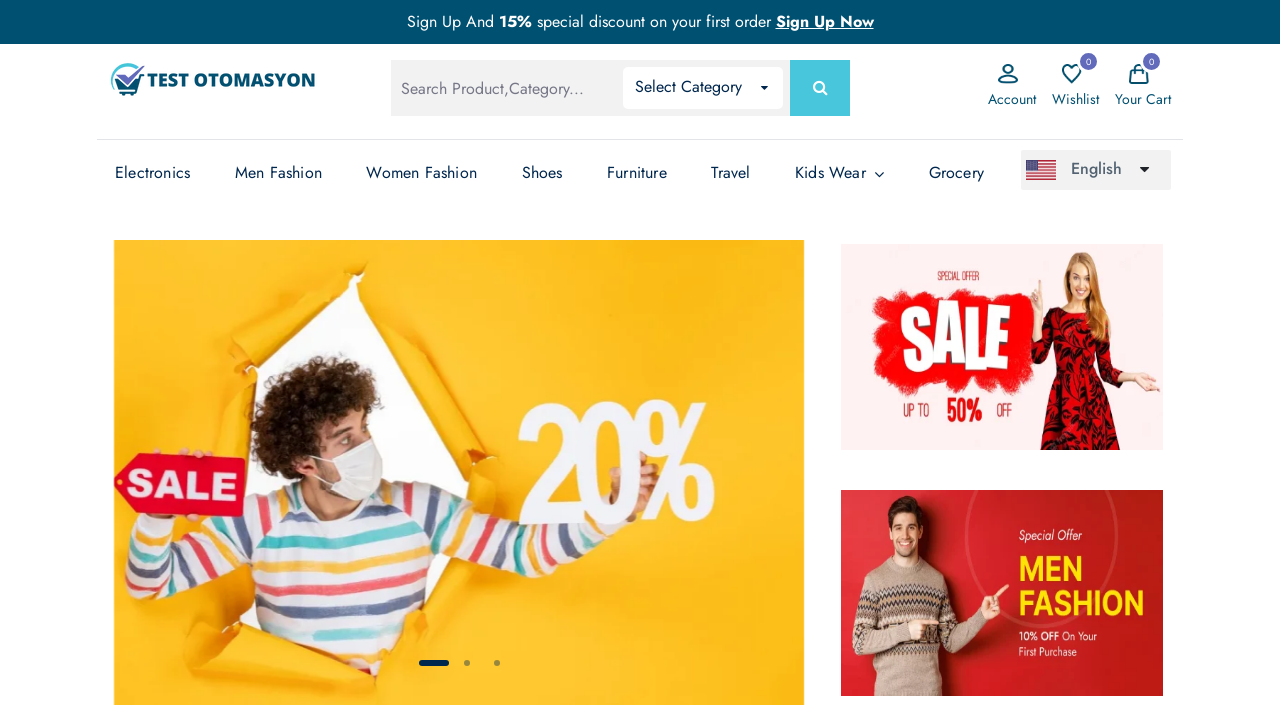

Filled search box with 'phone' on #global-search
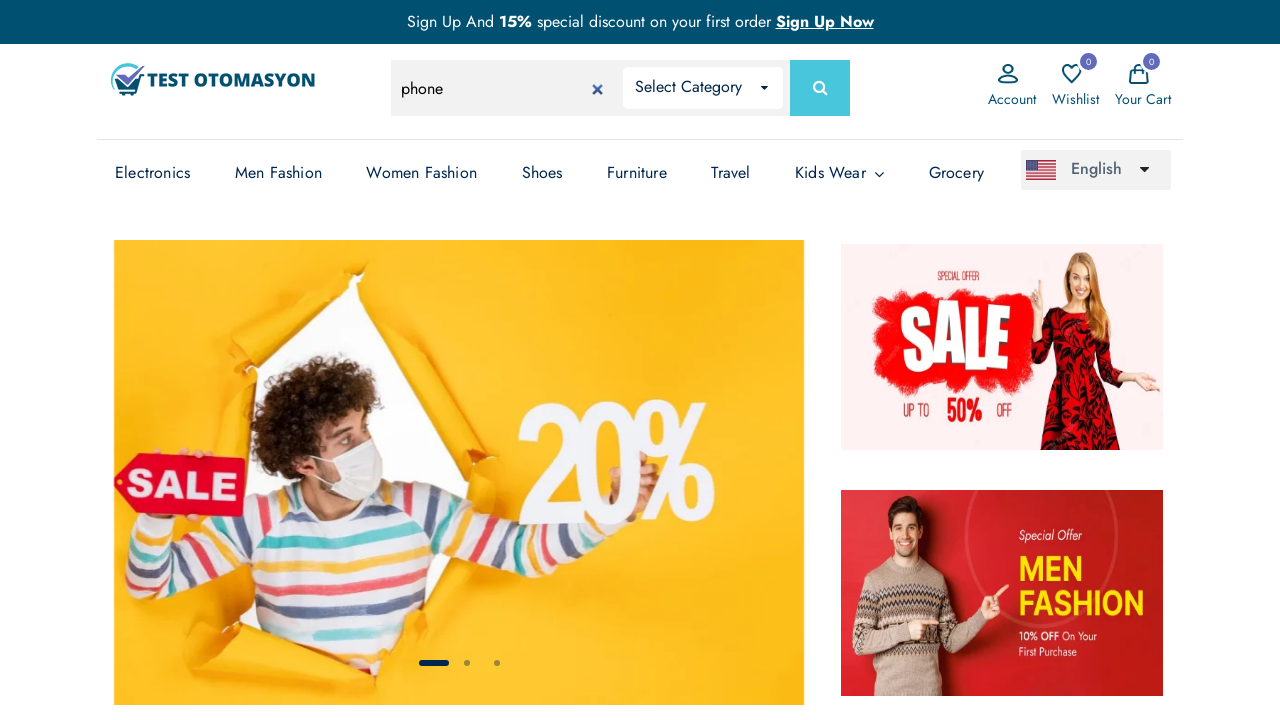

Pressed Enter to submit search on #global-search
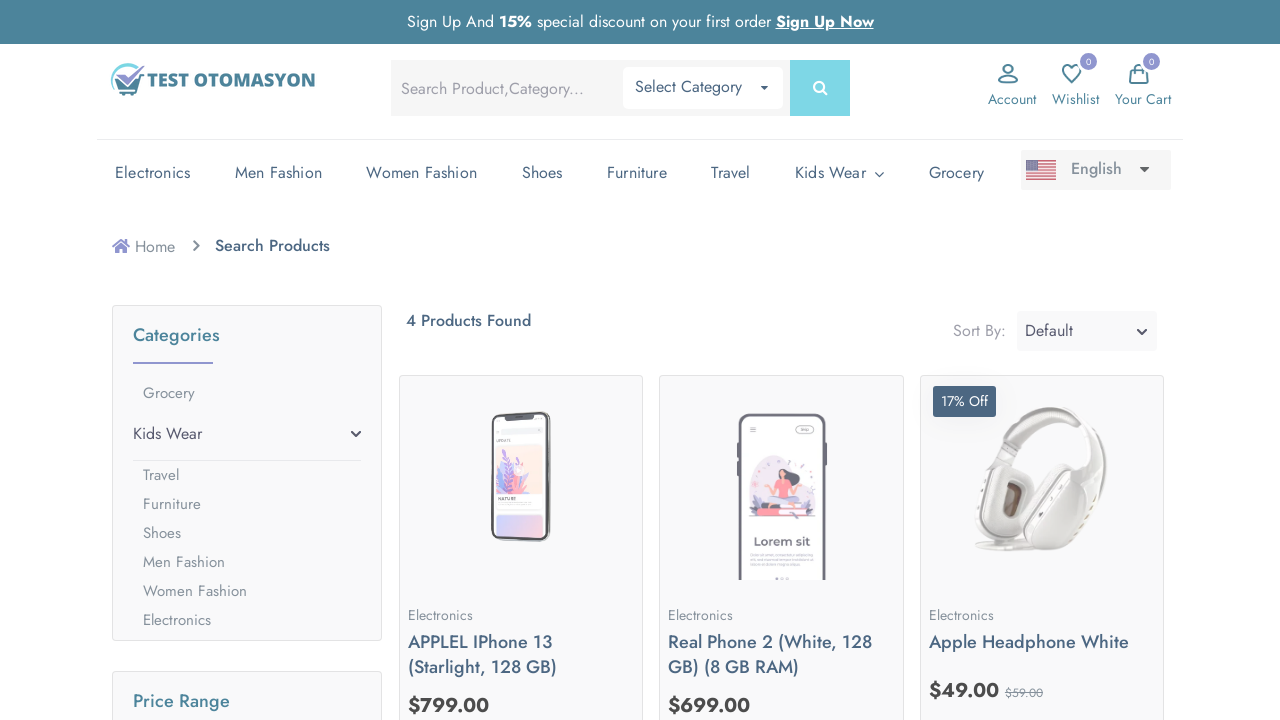

Search results loaded and product images appeared
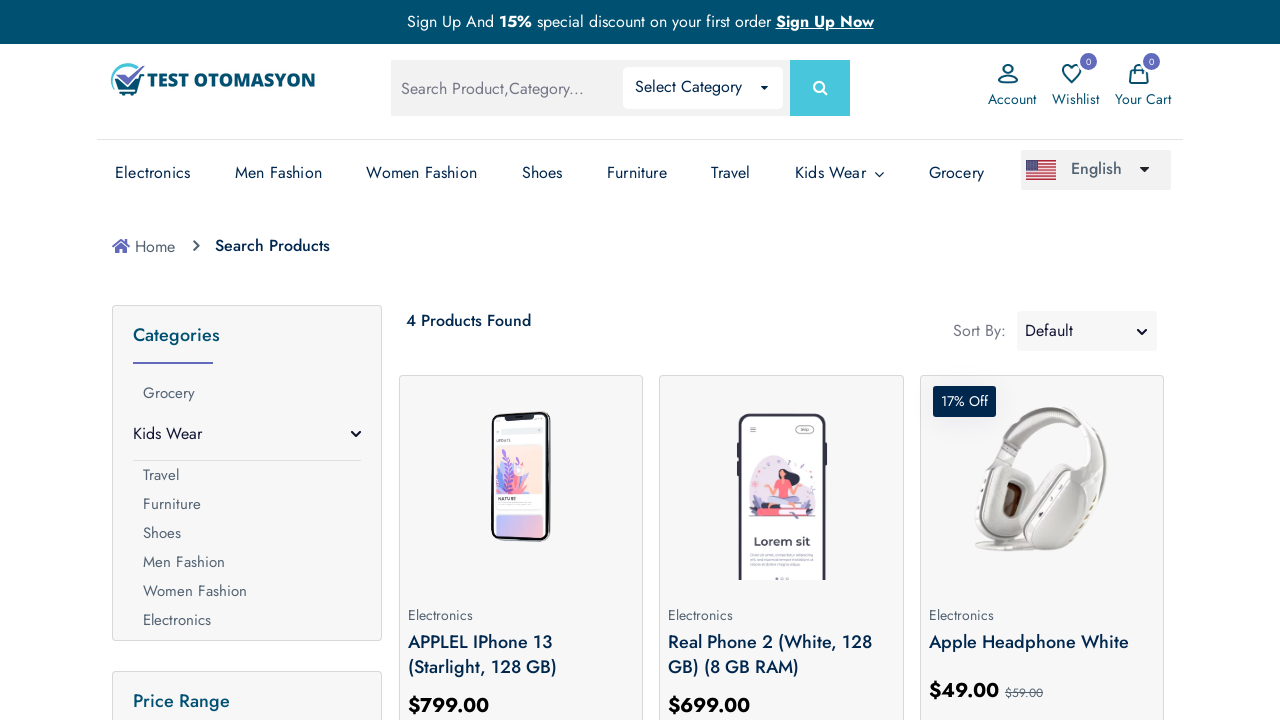

Retrieved all product elements from search results
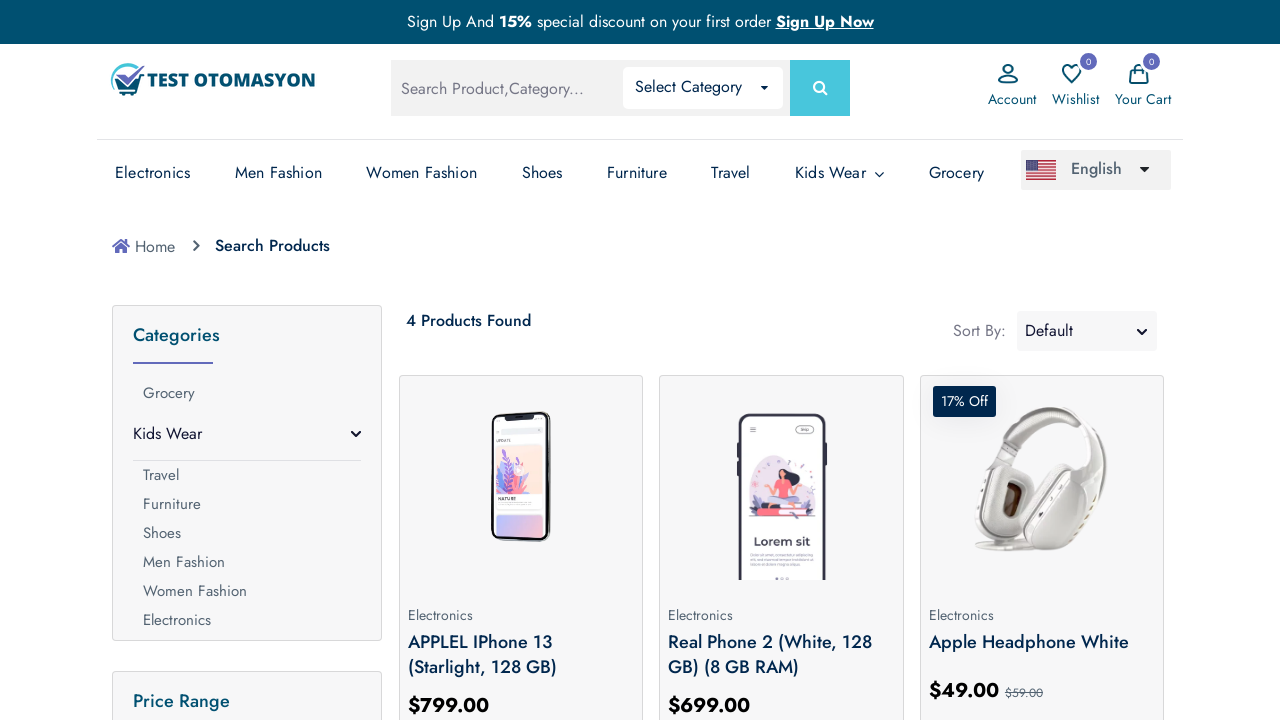

Verified that search results contain 4 products
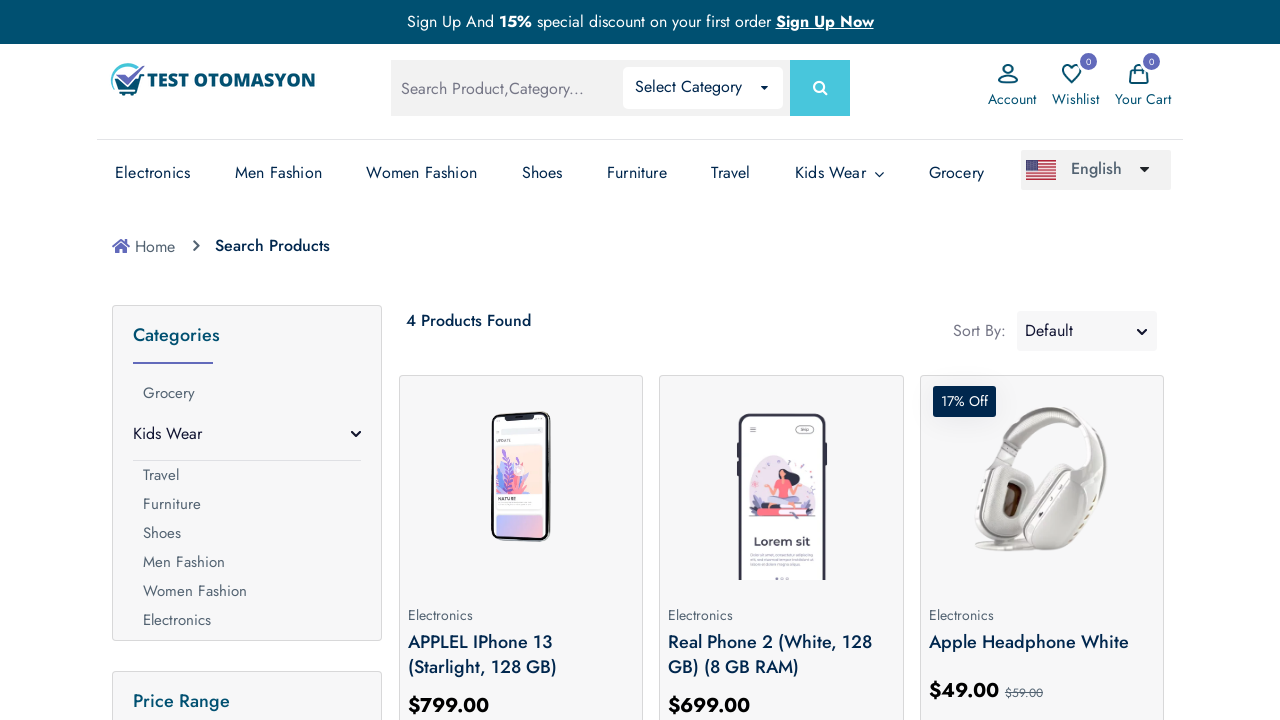

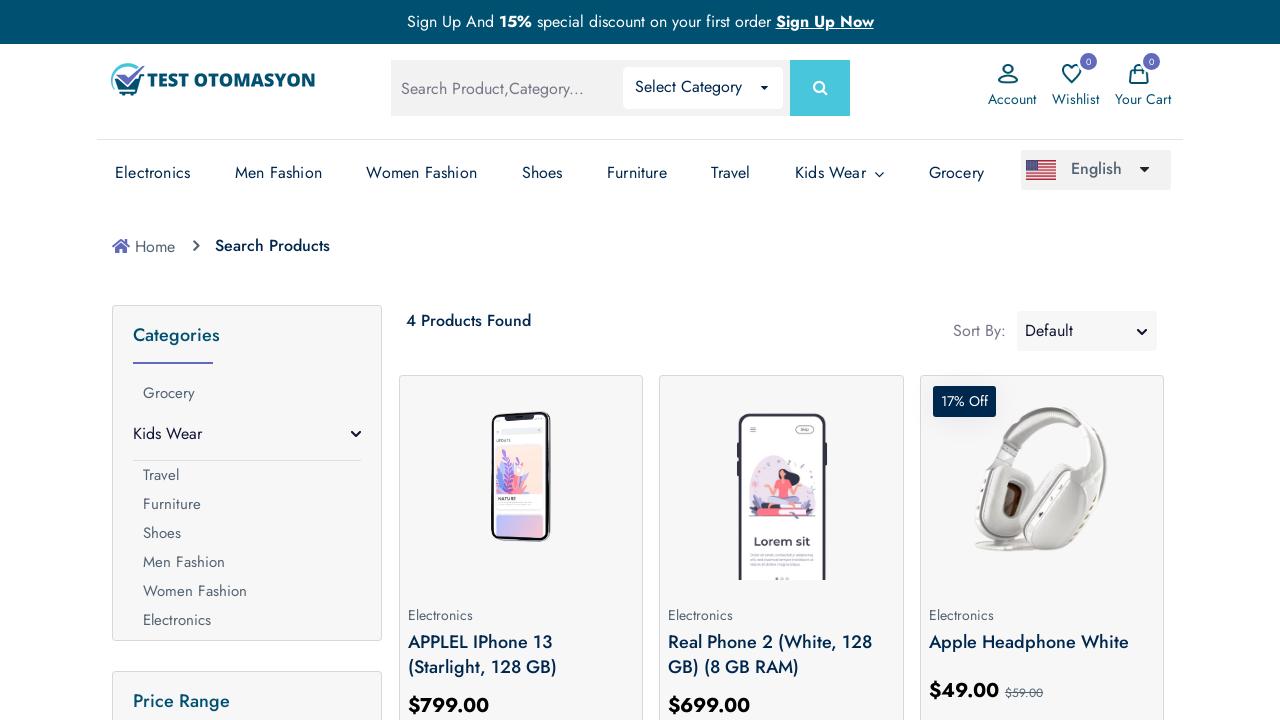